Tests modal dialog functionality by clicking a button to open a modal and then clicking to close it using JavaScript execution

Starting URL: https://formy-project.herokuapp.com/modal

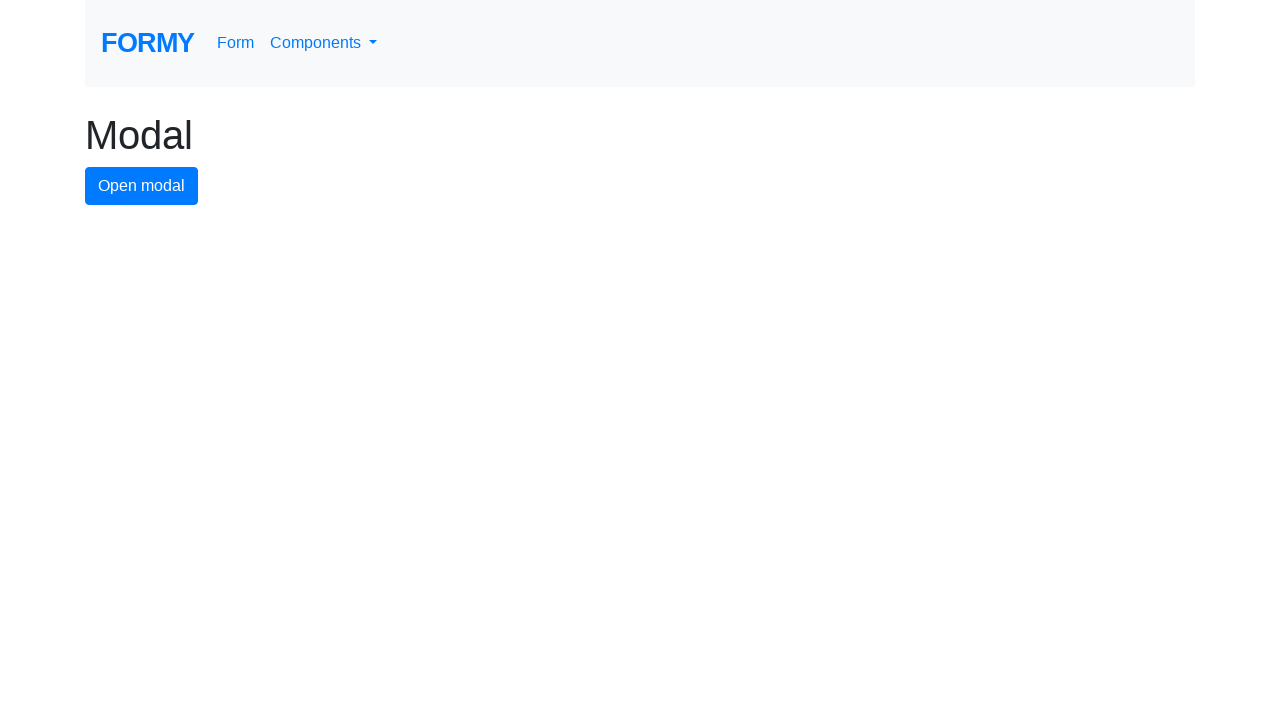

Clicked button to open modal dialog at (142, 186) on #modal-button
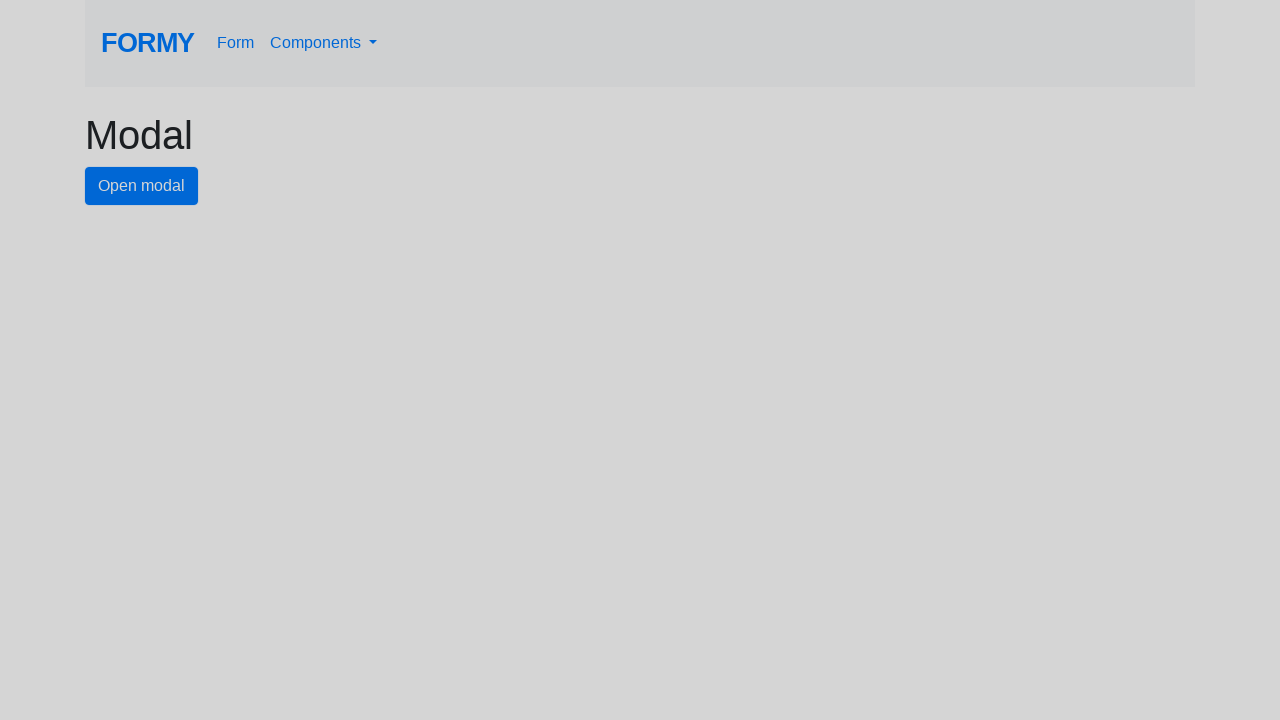

Modal dialog appeared and close button is visible
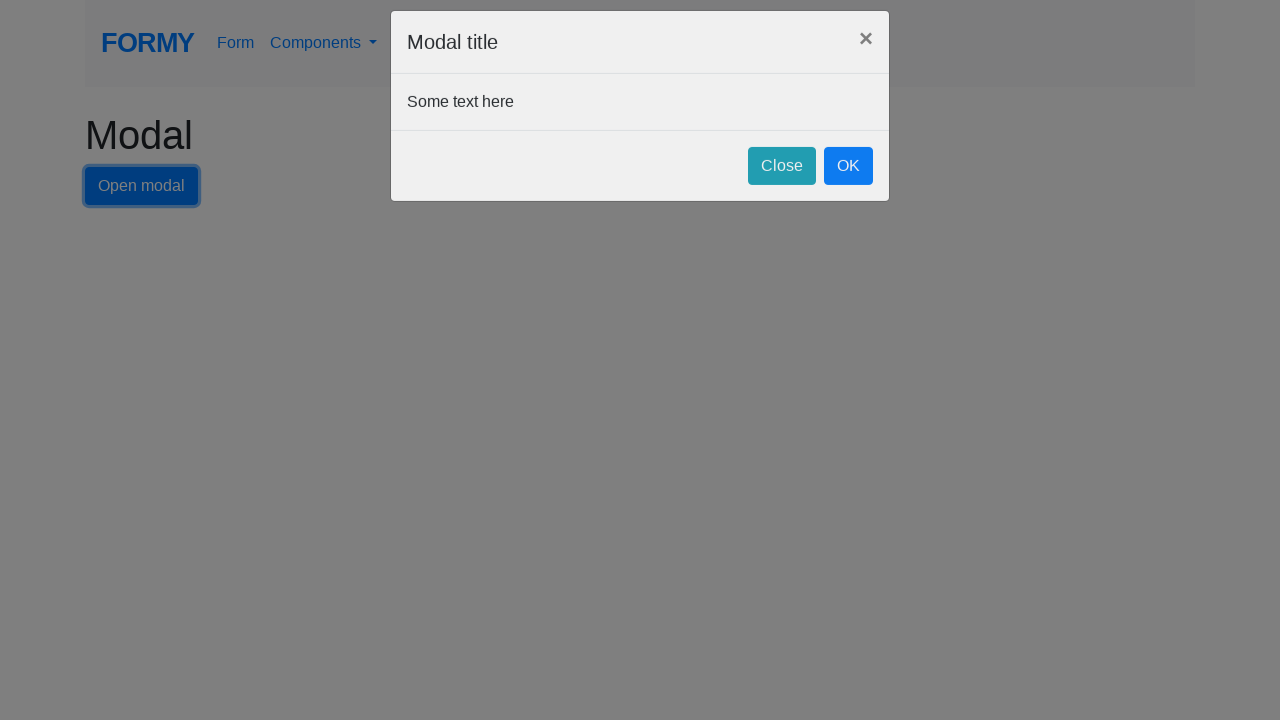

Clicked close button to dismiss modal dialog at (782, 184) on #close-button
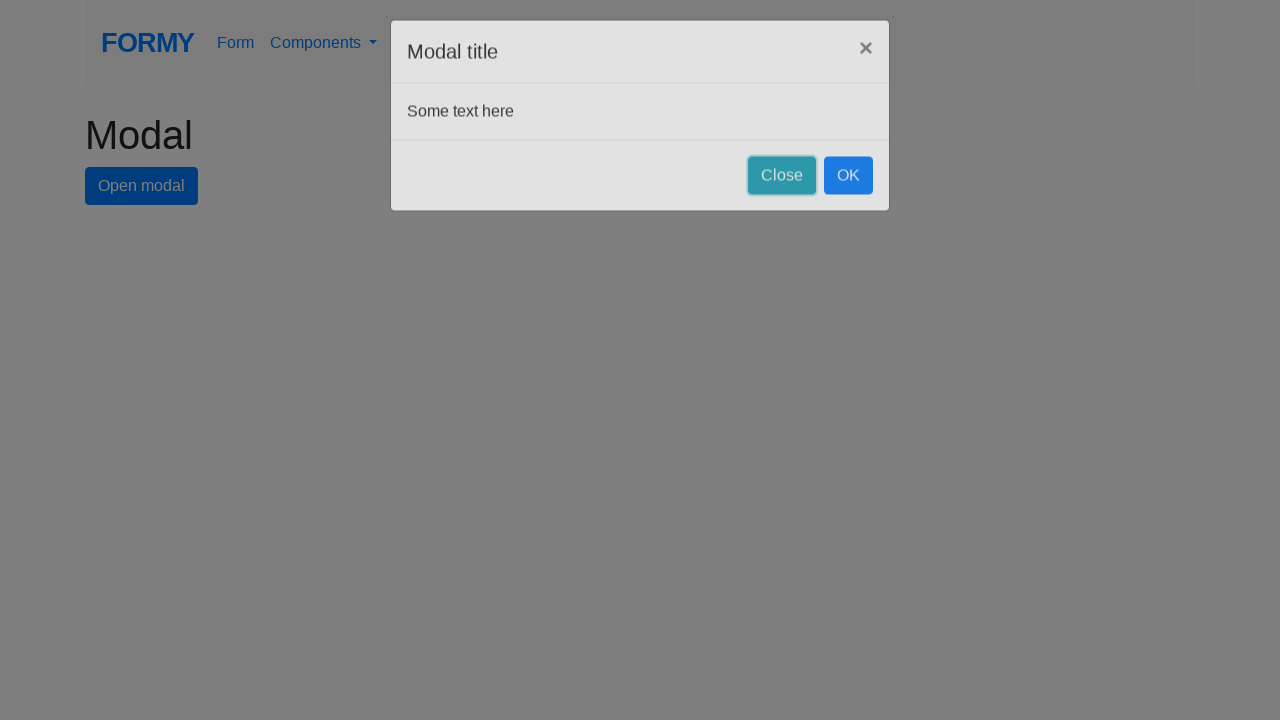

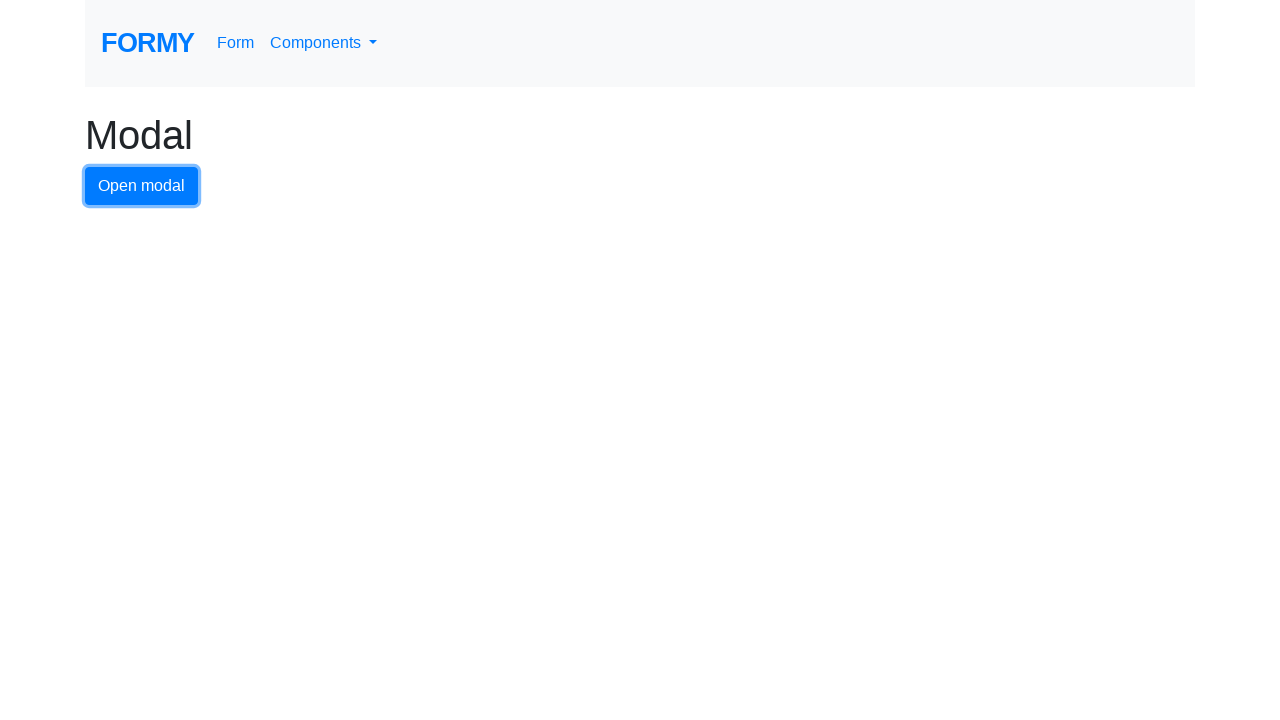